Tests random.org integer generator by filling in parameters (min=0, max=100, total=10000) and submitting the form to generate random numbers

Starting URL: http://random.org/integers/

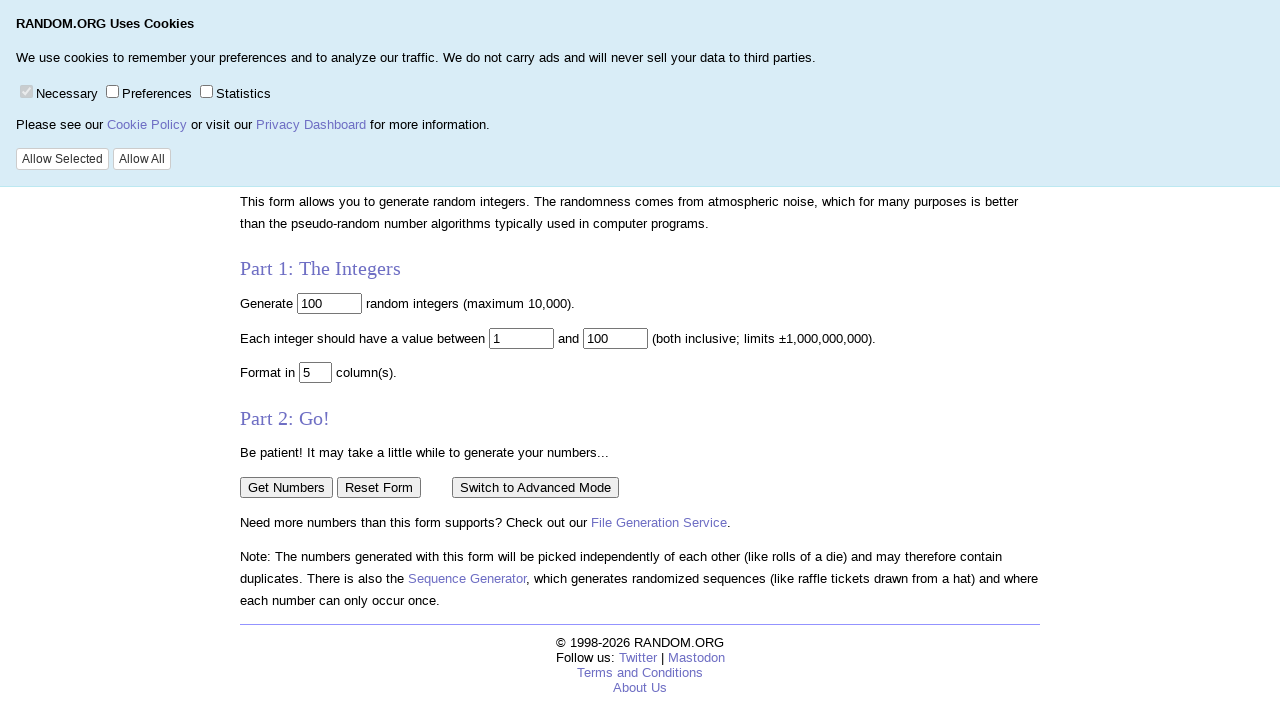

Filled 'num' field with 10000 to set total numbers to generate on input[name='num']
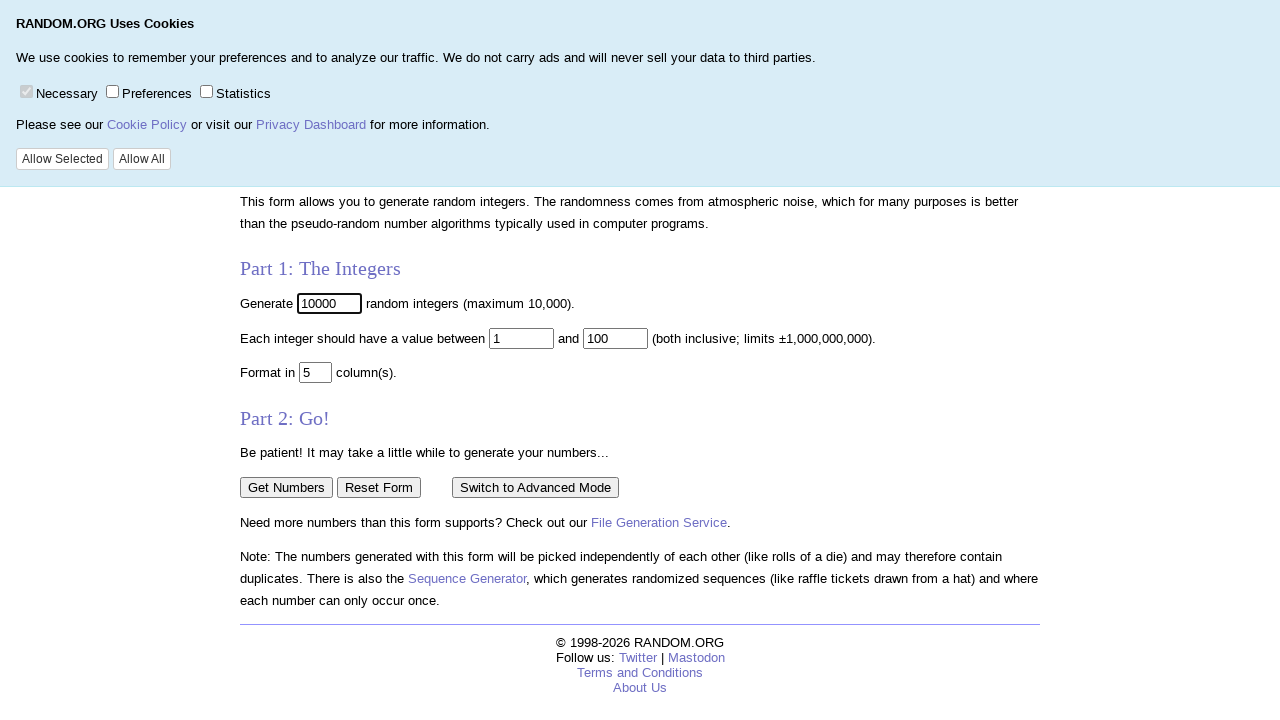

Filled 'min' field with 0 to set minimum value on input[name='min']
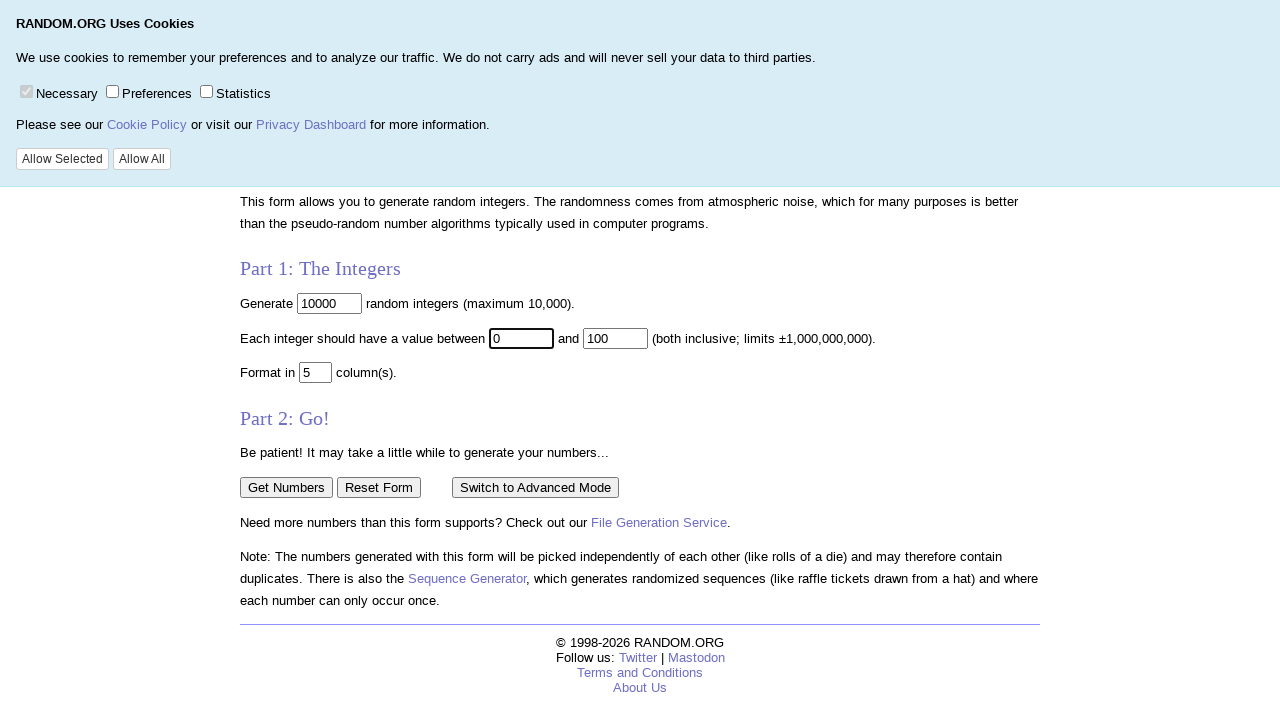

Filled 'max' field with 100 to set maximum value on input[name='max']
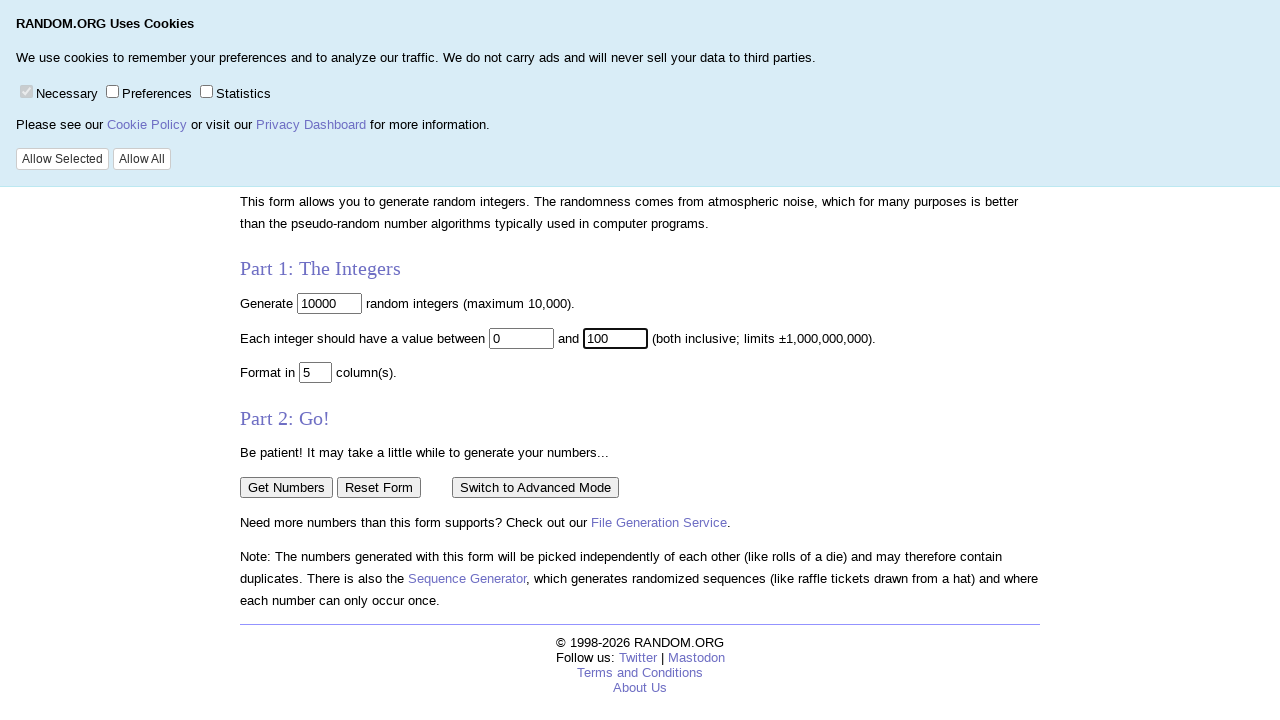

Clicked on max field to focus it at (616, 338) on input[name='max']
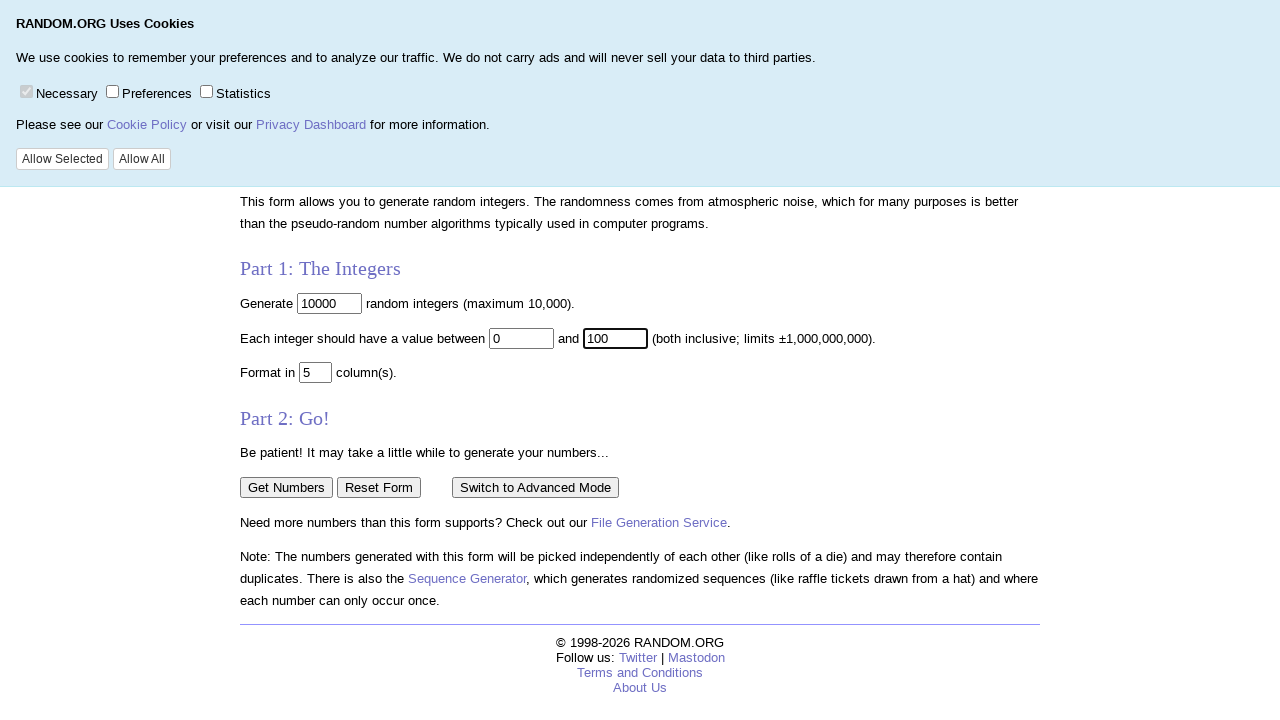

Pressed Enter to submit the form
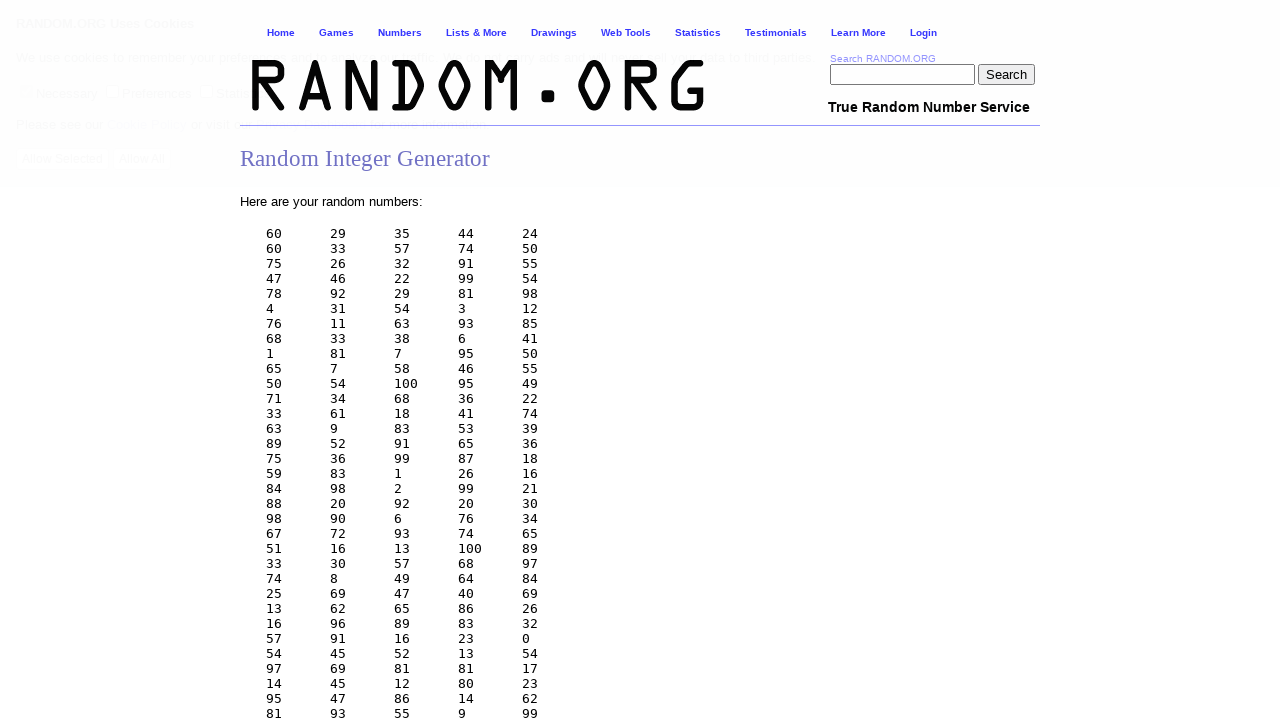

Waited for random number generation results to appear in pre.data element
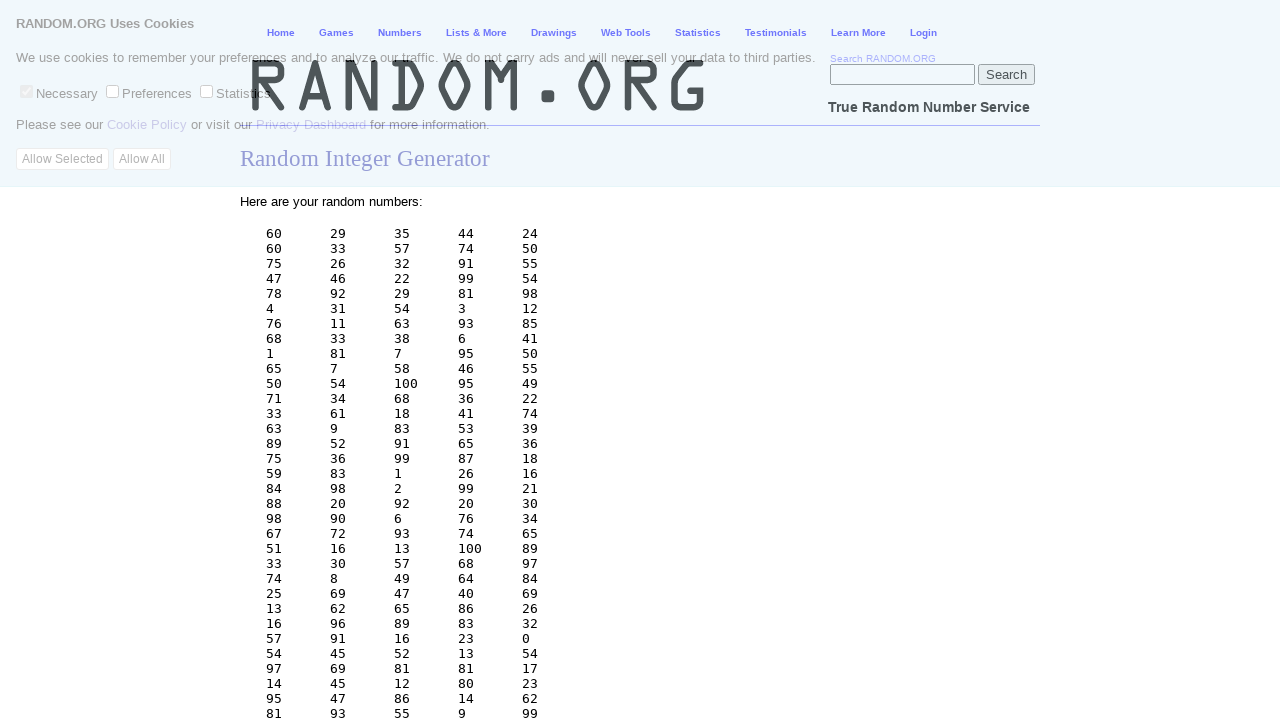

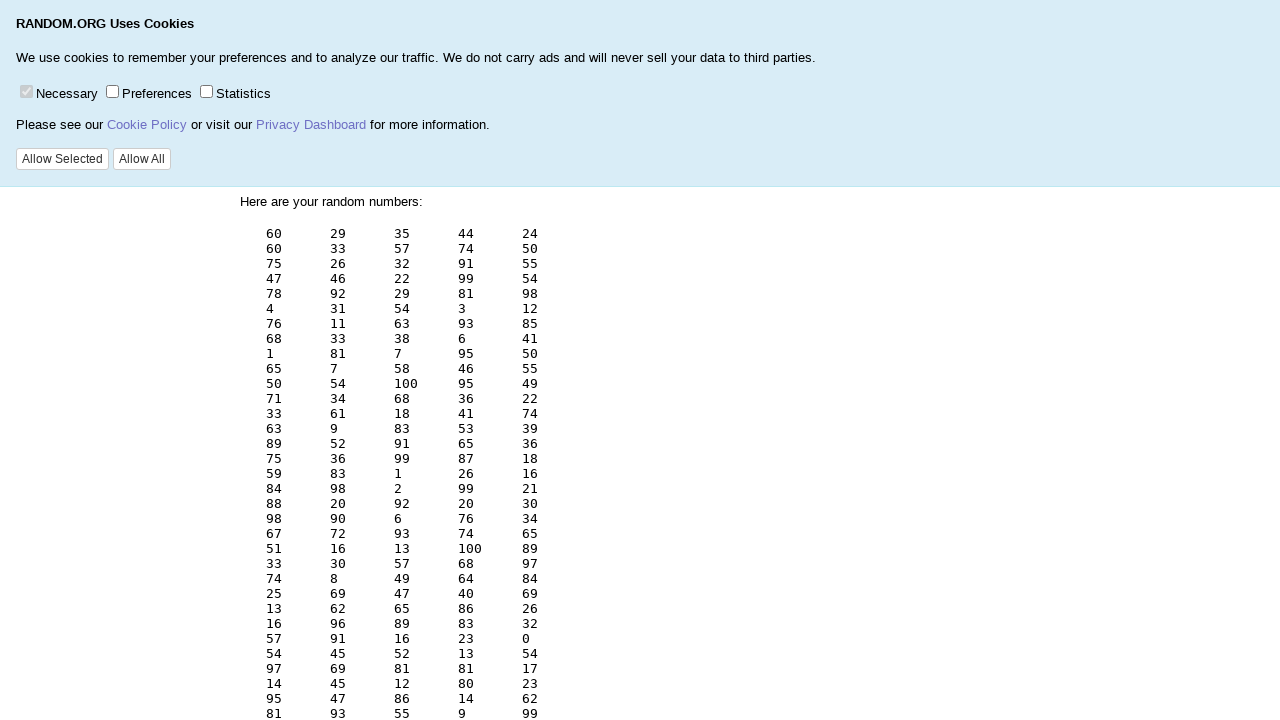